Tests form submission by filling all fields (first name, last name, email, phone, and message) using CSS selectors and submitting the form

Starting URL: https://v1.training-support.net/selenium/simple-form

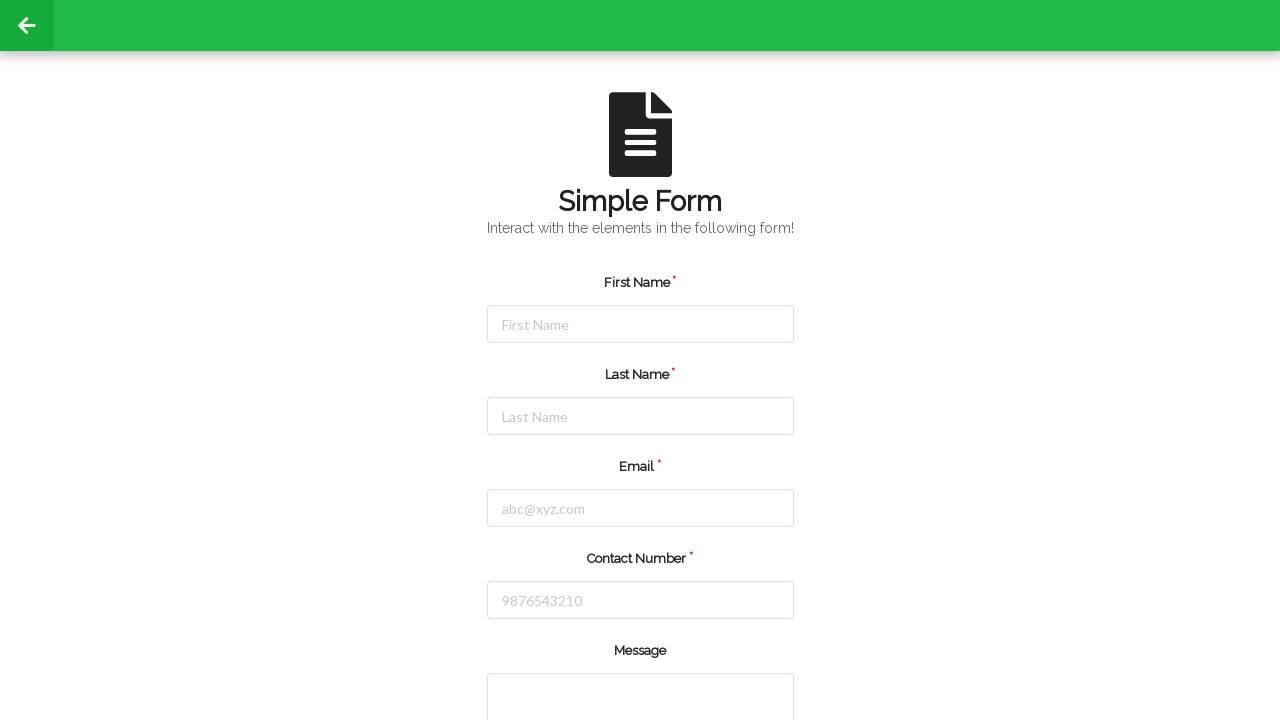

Filled first name field with 'Sushant' on #firstName
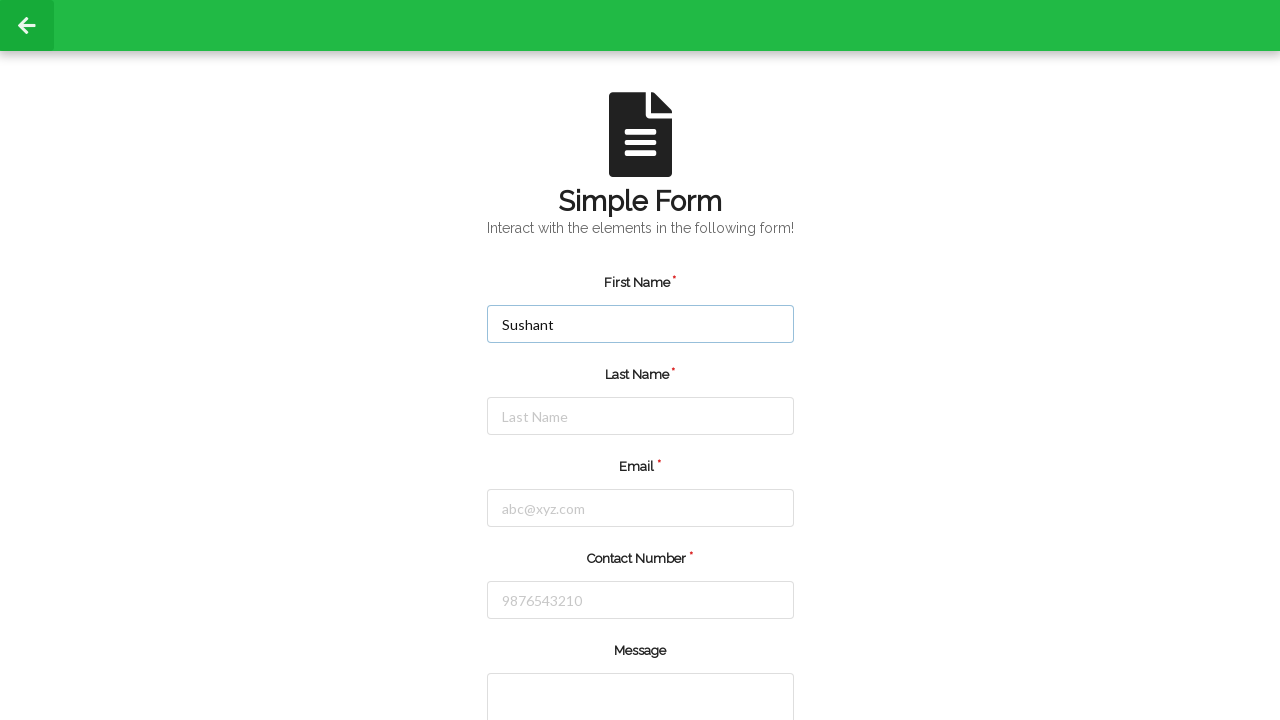

Filled last name field with 'Mishra' on #lastName
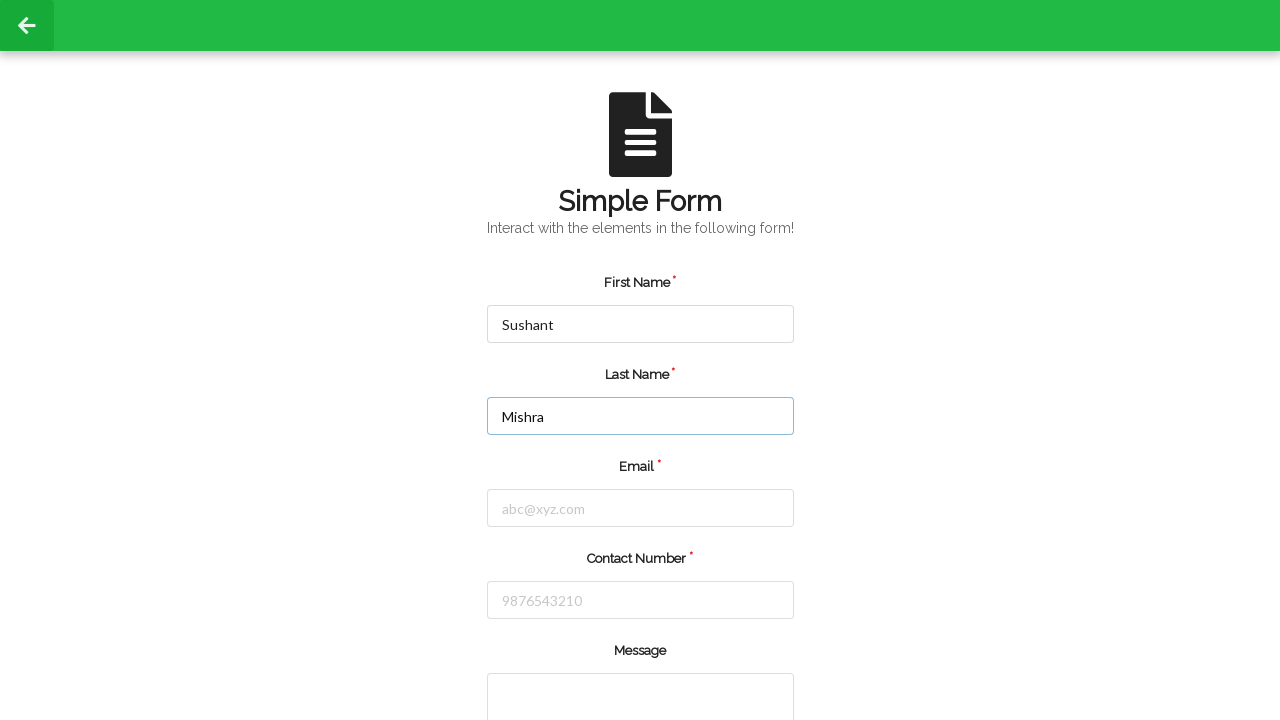

Filled email field with 'sushantmishra2110@gmail.com' on #email
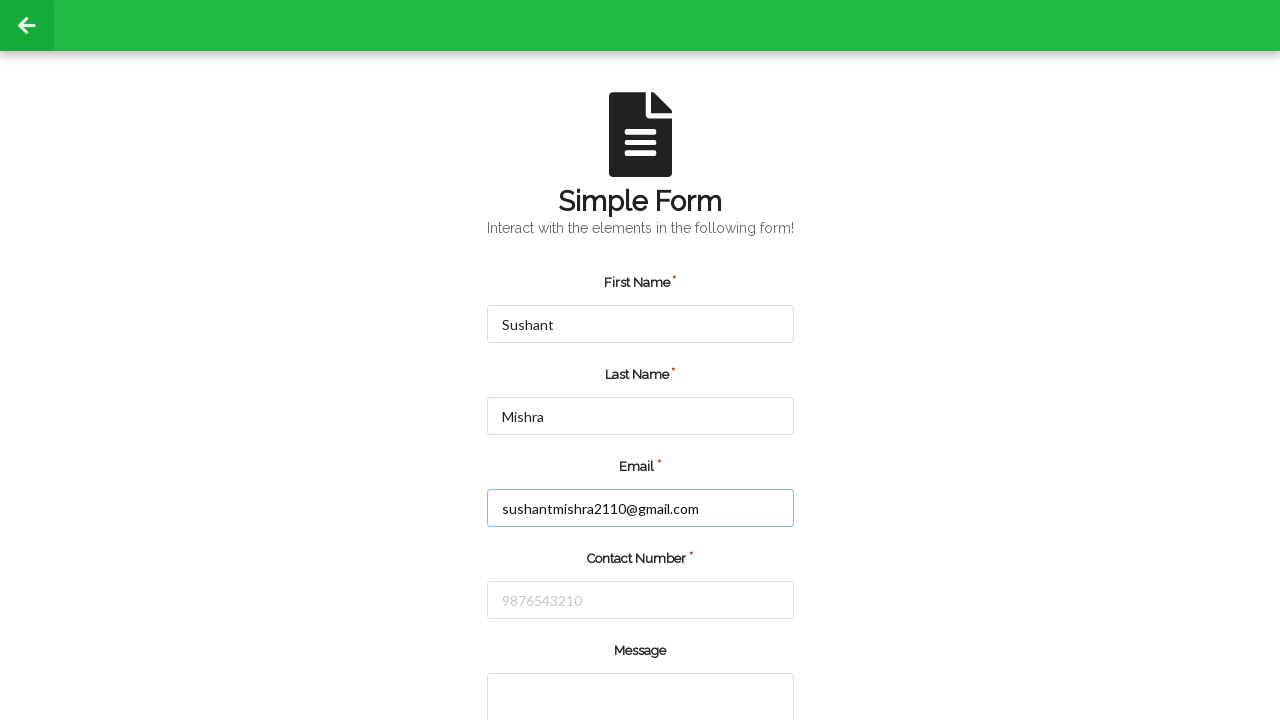

Filled phone number field with '8240196250' on #number
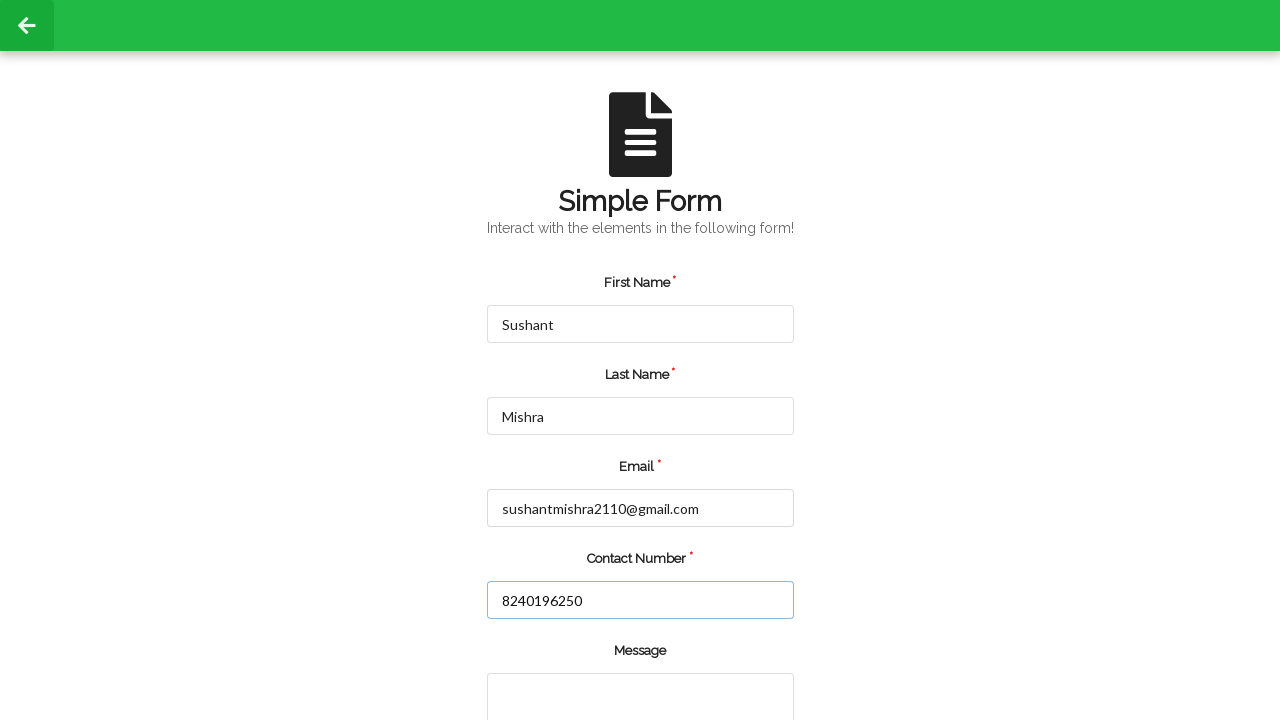

Filled message textarea with 'Hey Buddy how are you' on [rows="2"]
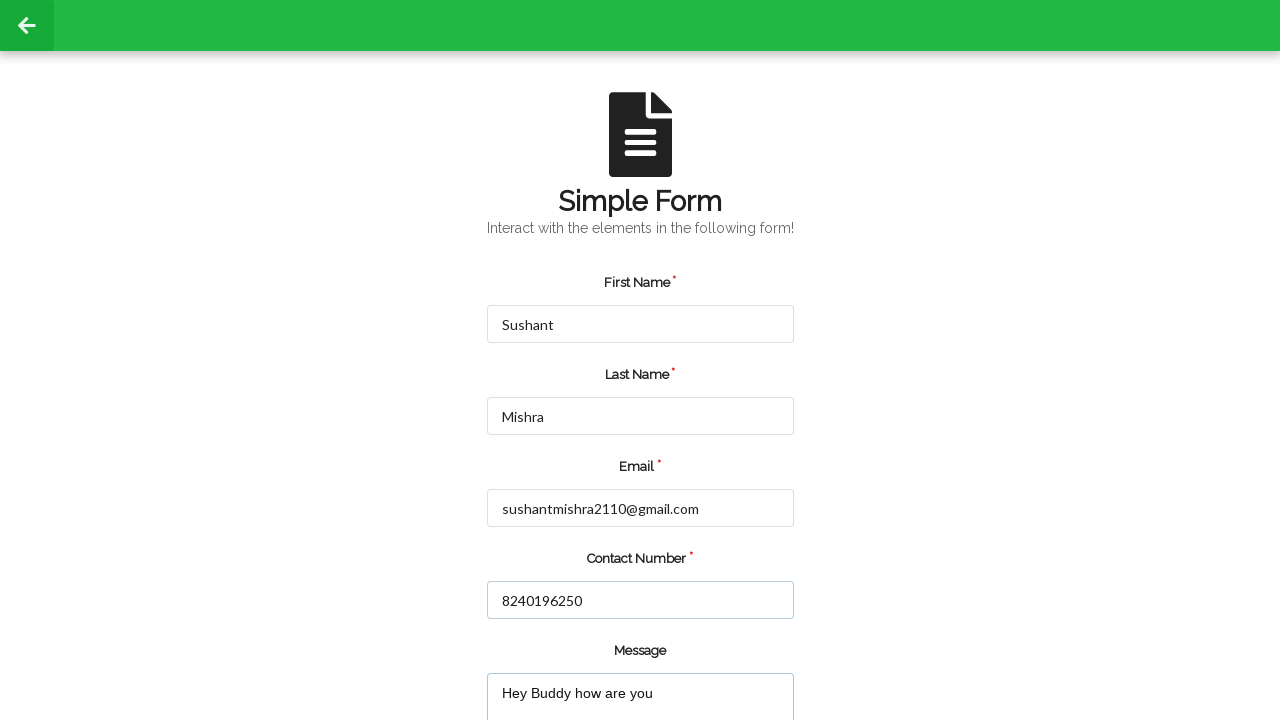

Clicked submit button to submit the form at (558, 660) on [value="submit"]
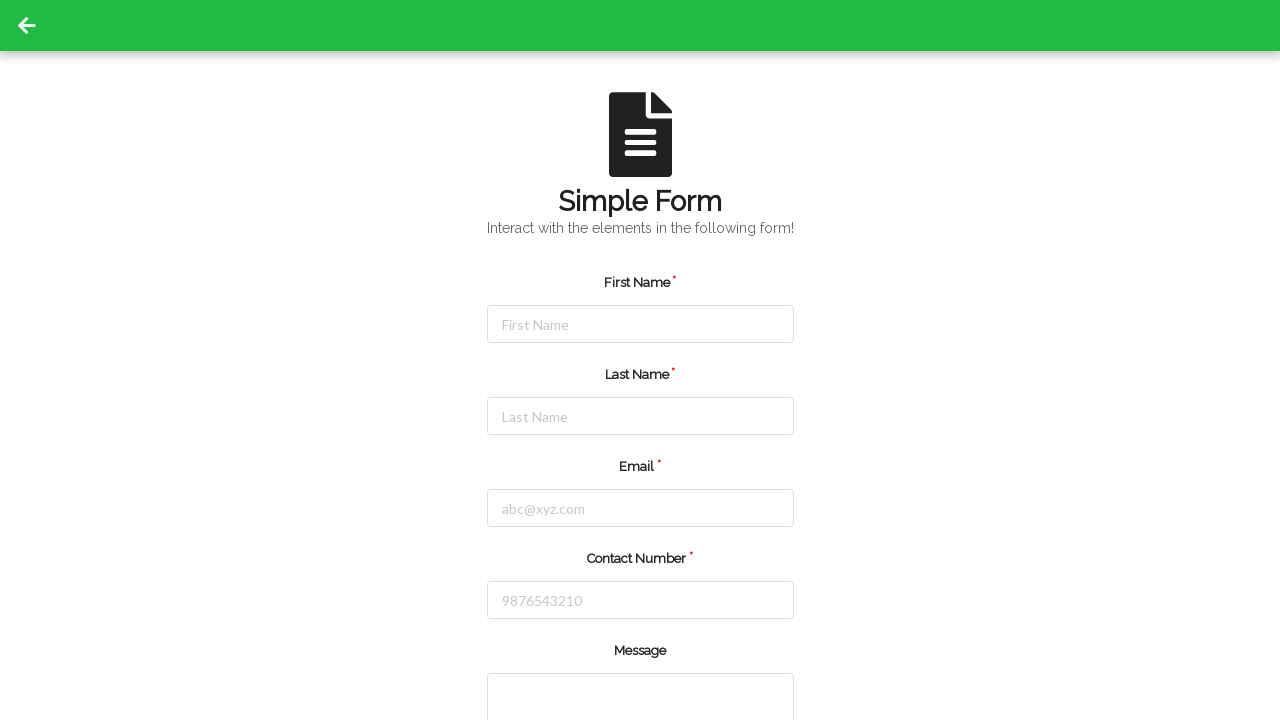

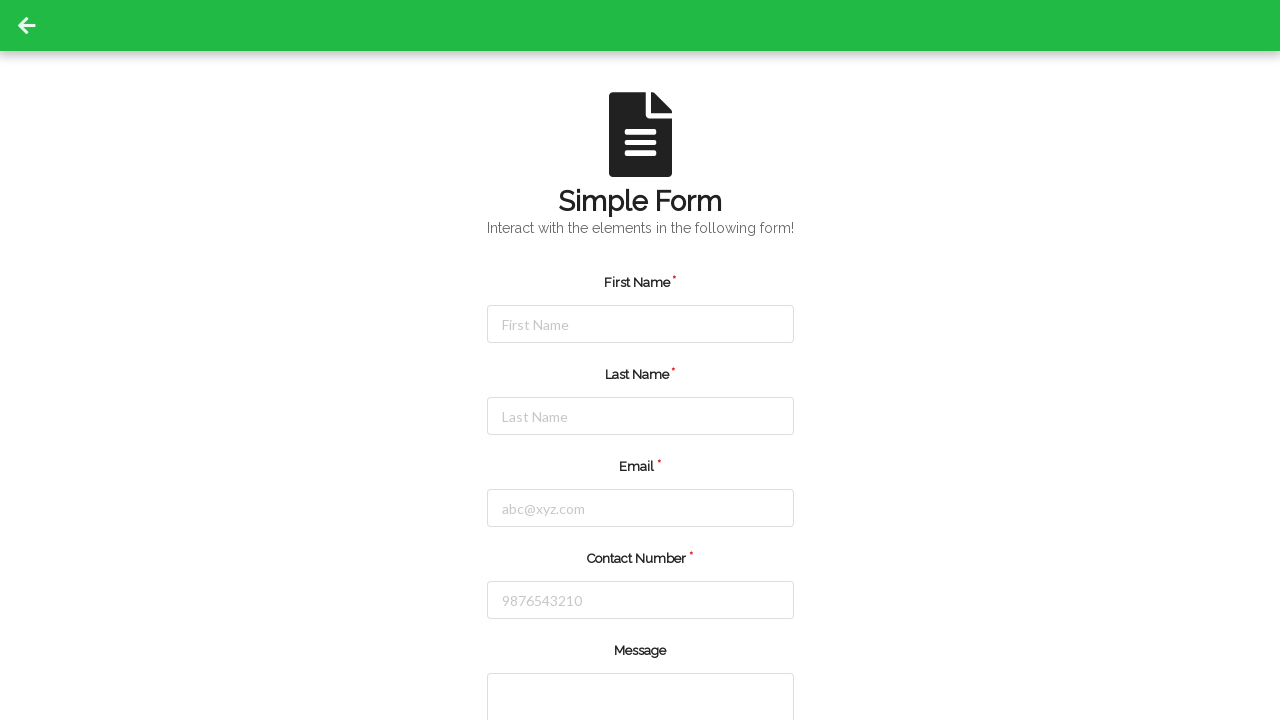